Tests drag and drop by specific pixel offset, dragging an element 160 pixels horizontally and 40 pixels vertically

Starting URL: https://jqueryui.com/droppable/

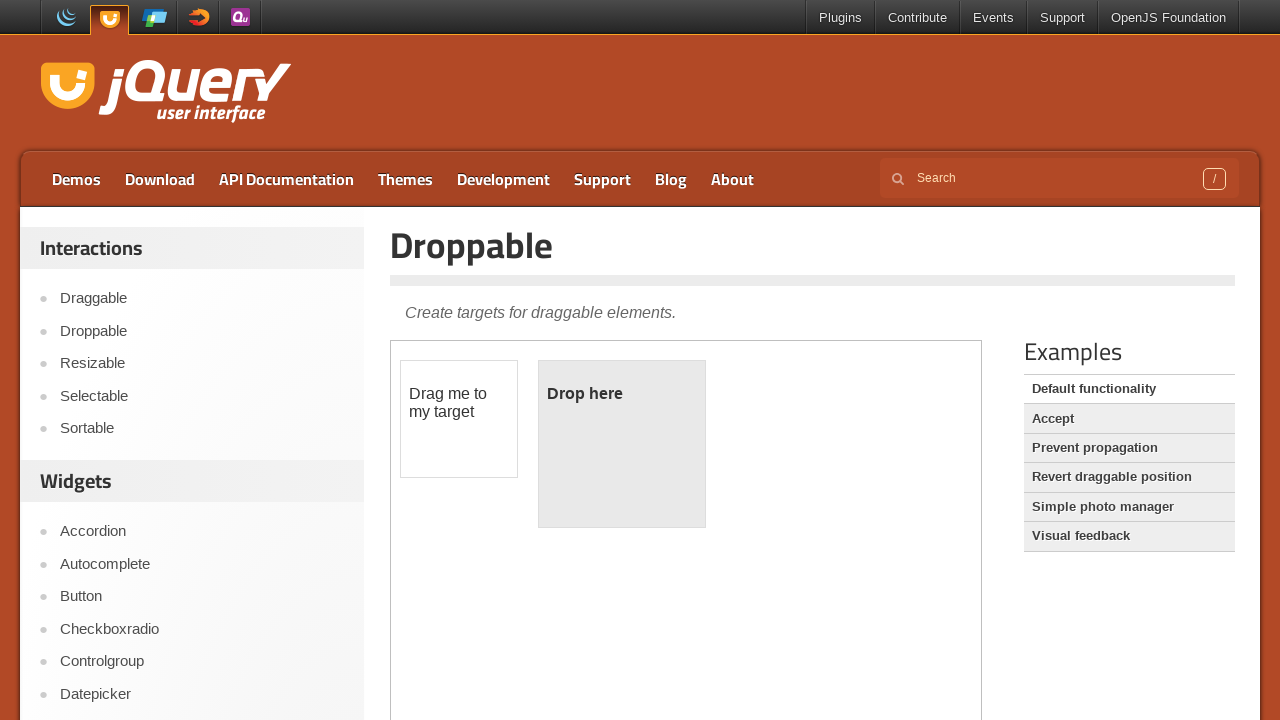

Located iframe containing draggable elements
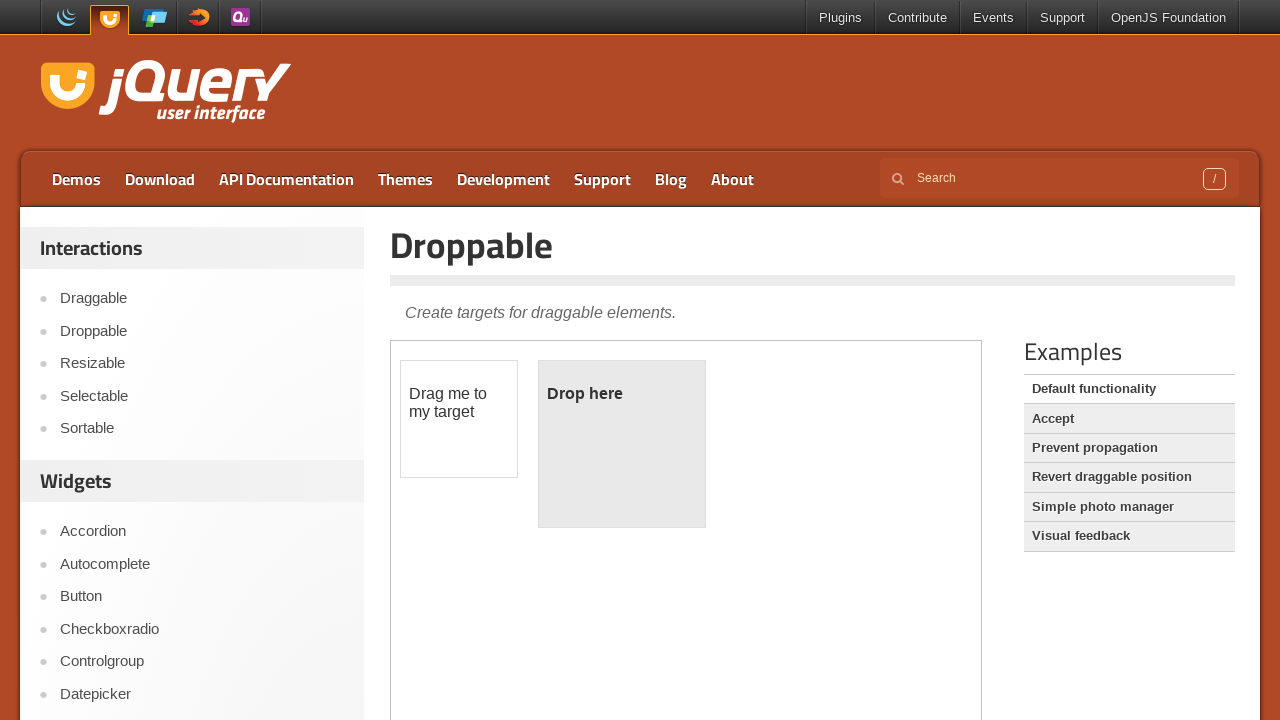

Located draggable element with id 'draggable'
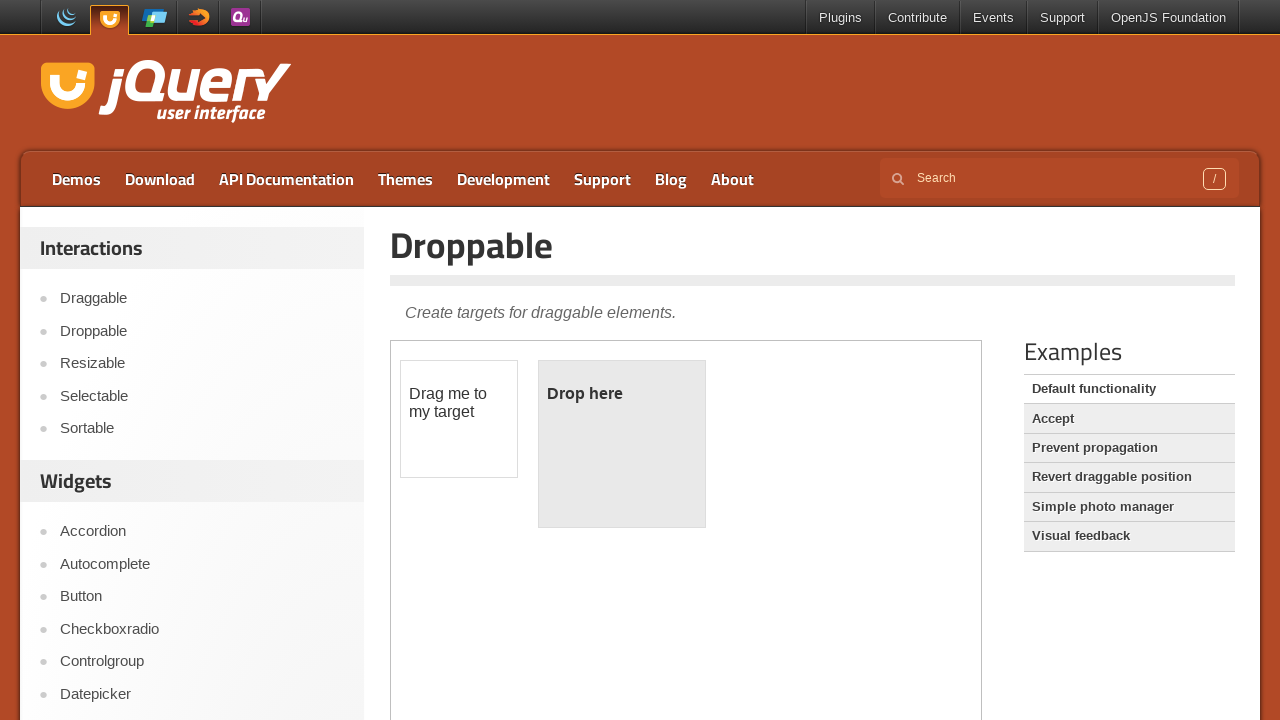

Retrieved bounding box of draggable element
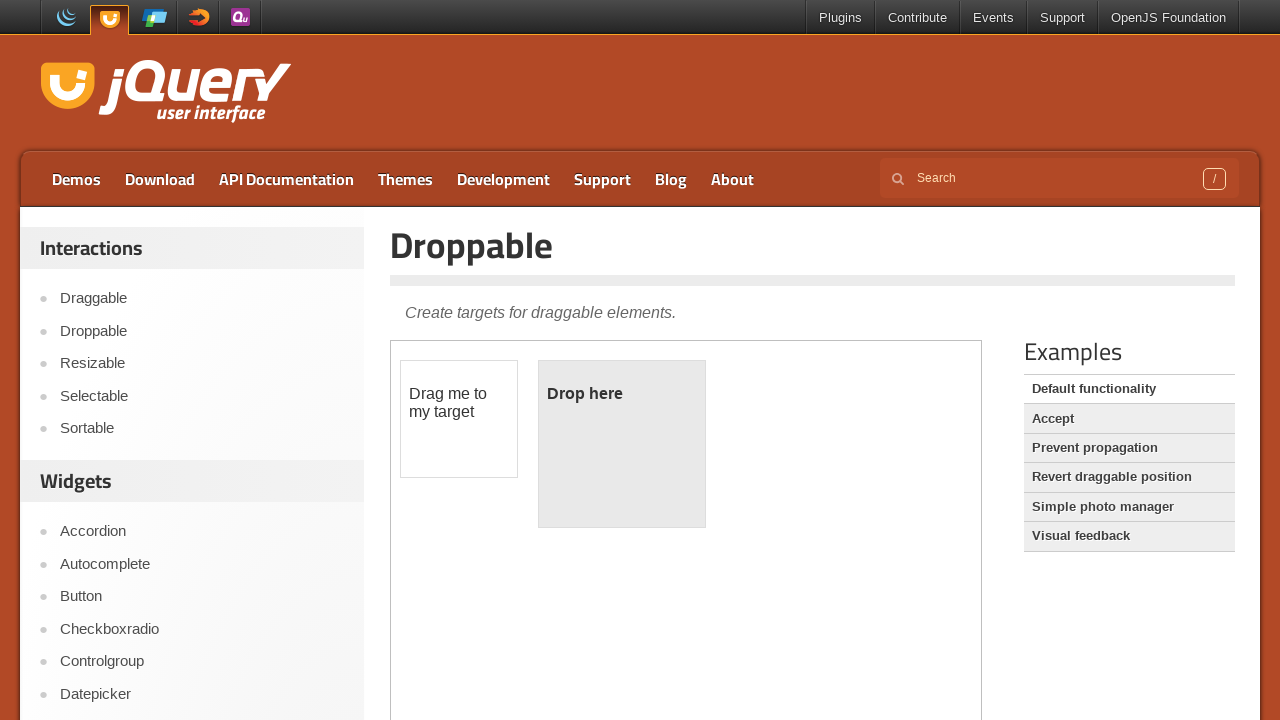

Moved mouse to center of draggable element at (459, 419)
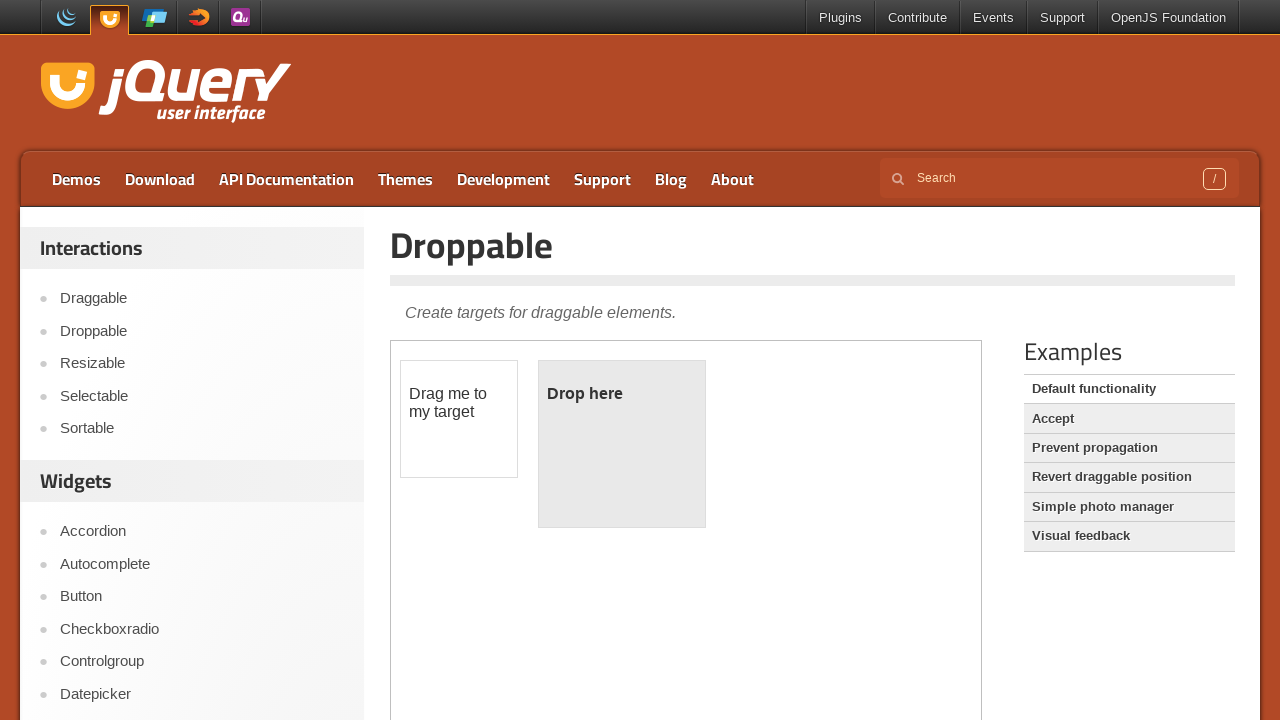

Pressed mouse button down to start drag at (459, 419)
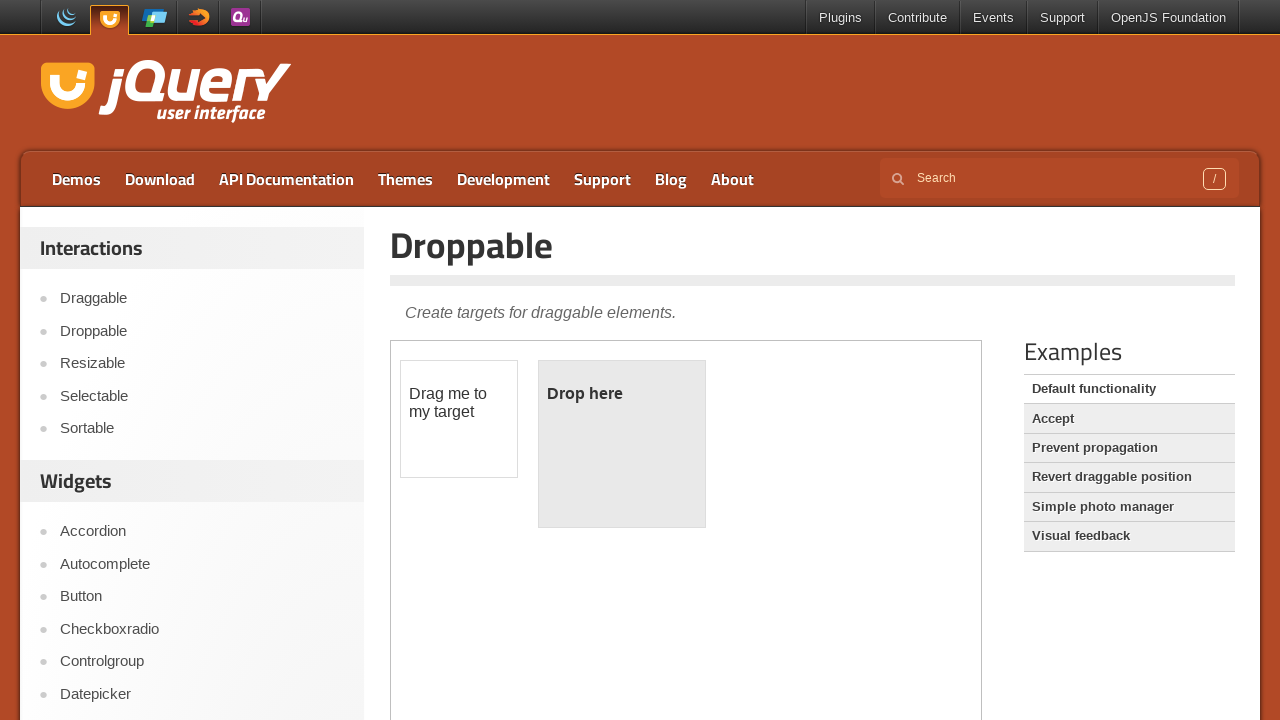

Dragged element 160 pixels right and 40 pixels down at (619, 459)
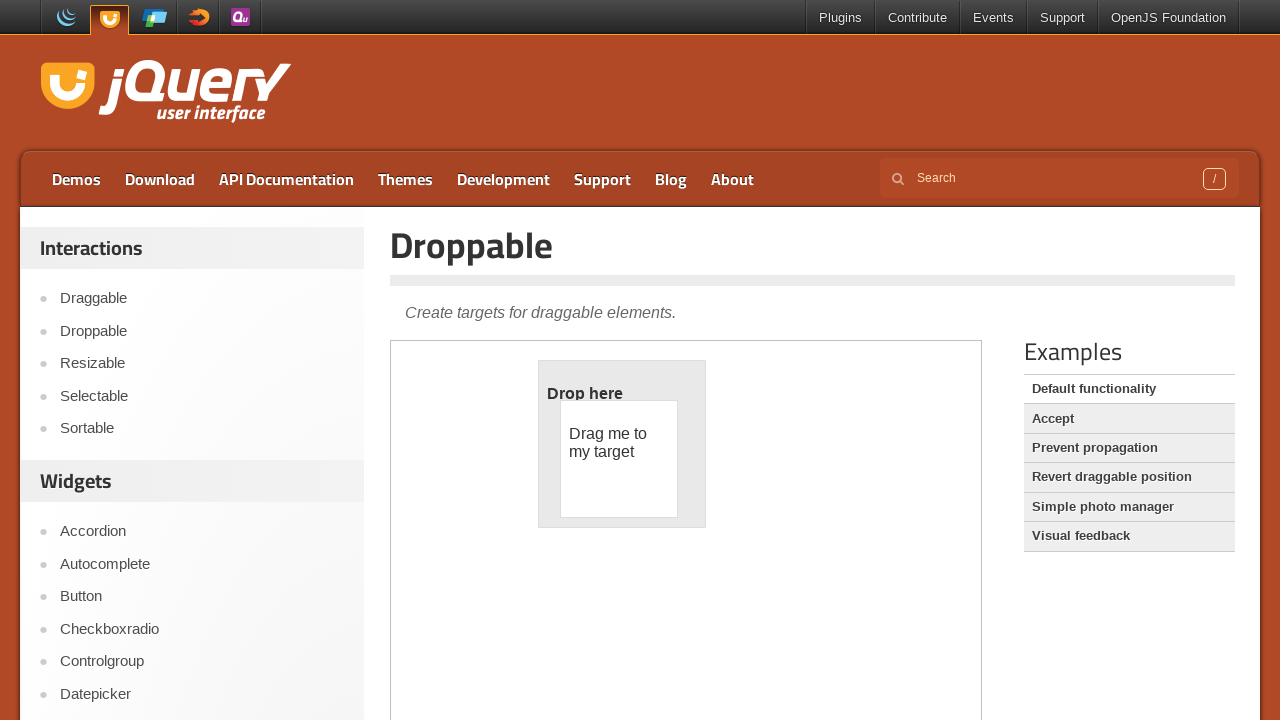

Released mouse button to complete drag and drop at (619, 459)
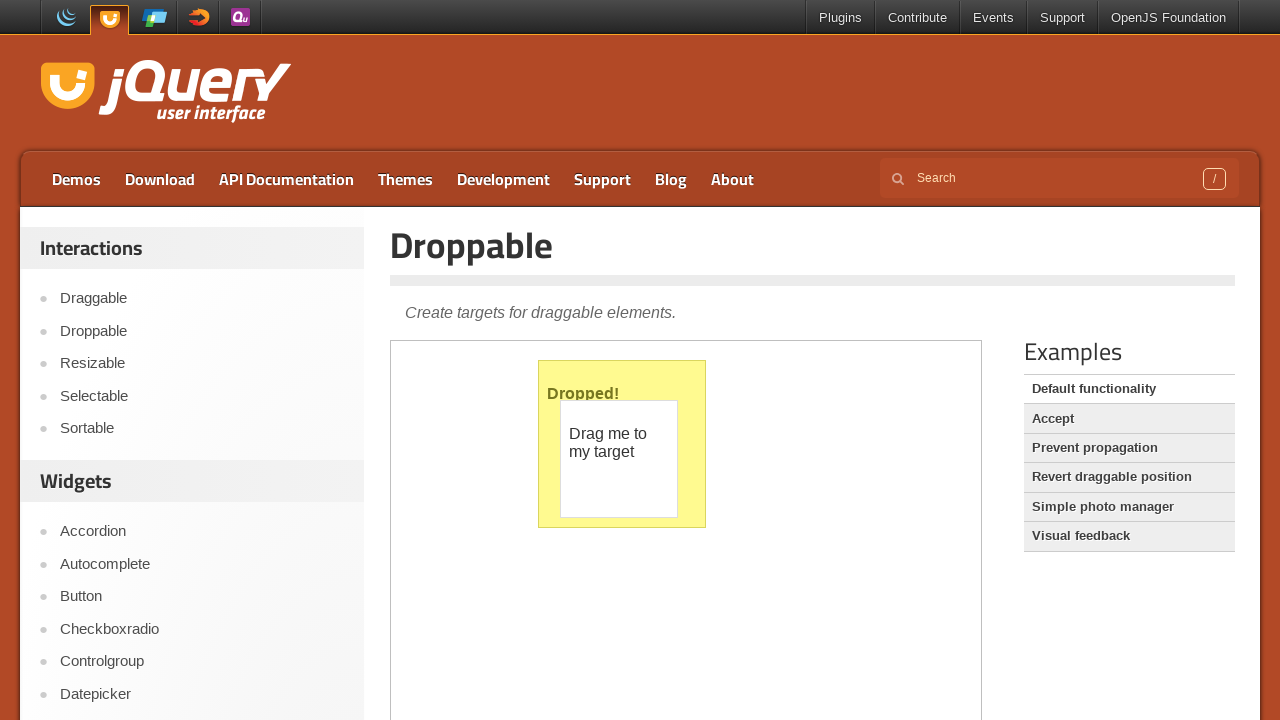

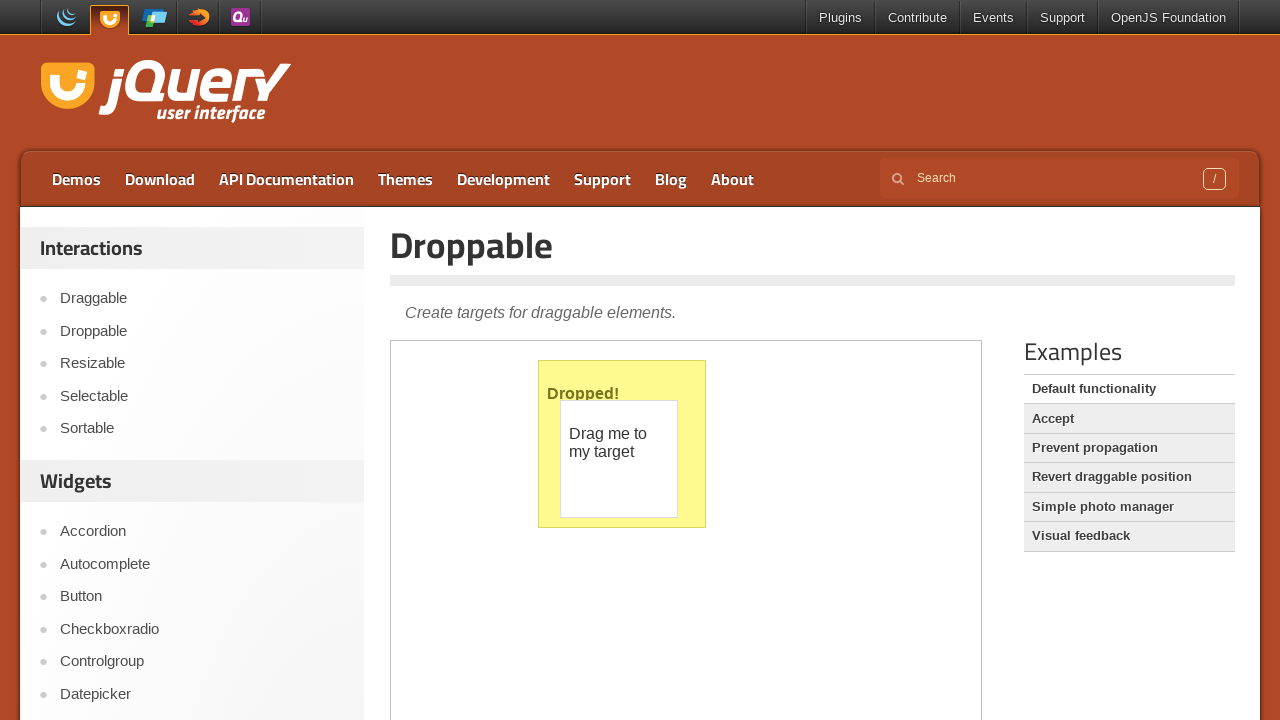